Tests incrementing a range input value by setting it to 30, pressing arrow right to increment, and verifying it becomes 31.

Starting URL: https://www.w3schools.com/tags/tryit.asp?filename=tryhtml5_input_type_range

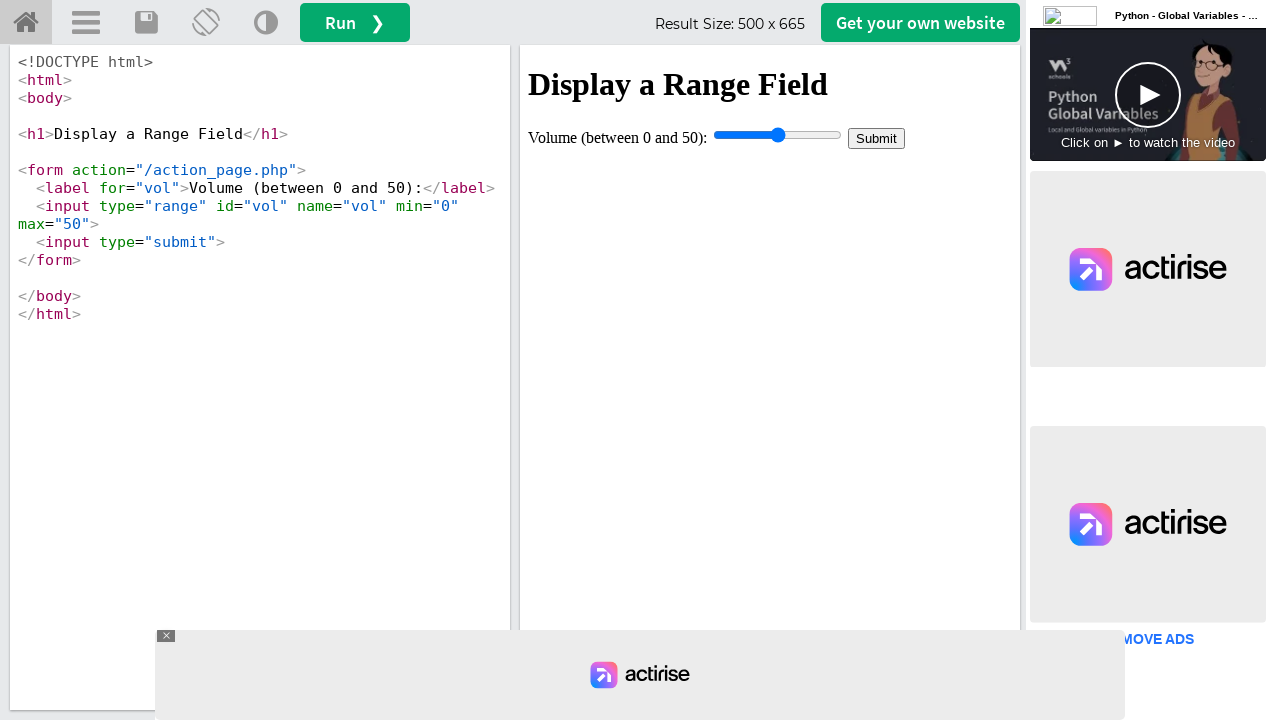

Located iframe with id 'iframeResult'
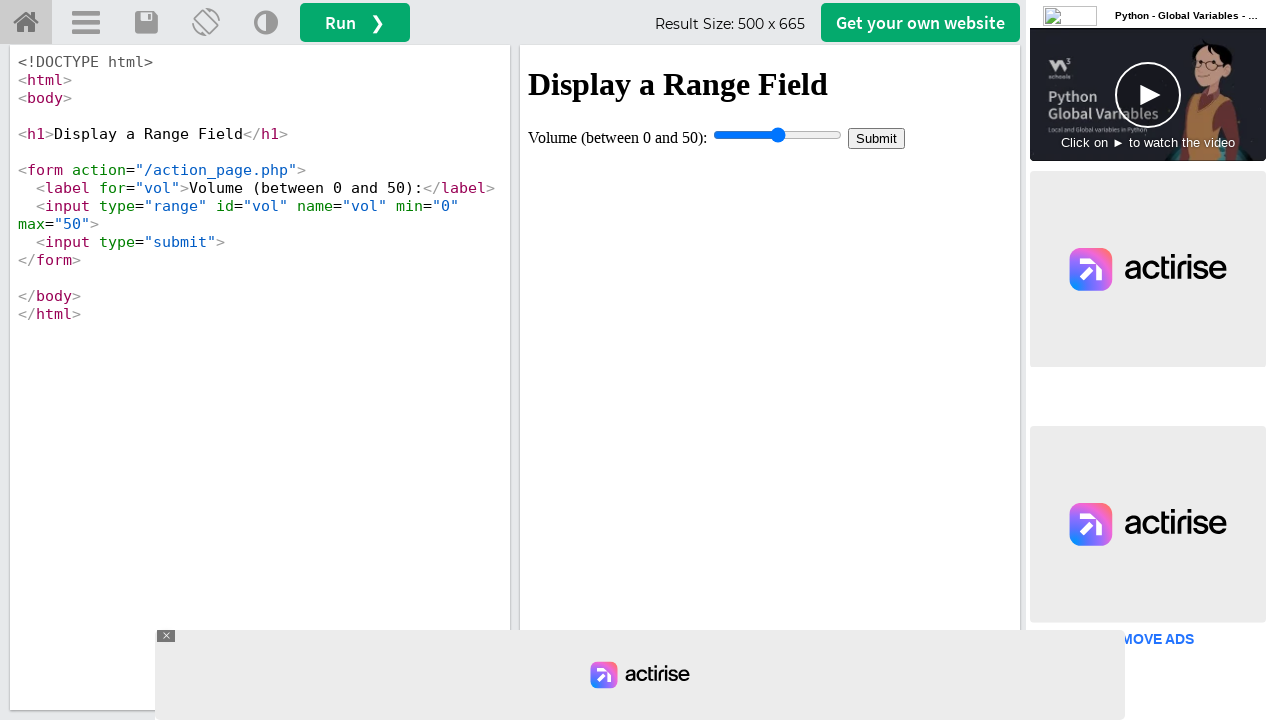

Located range input element with id 'vol'
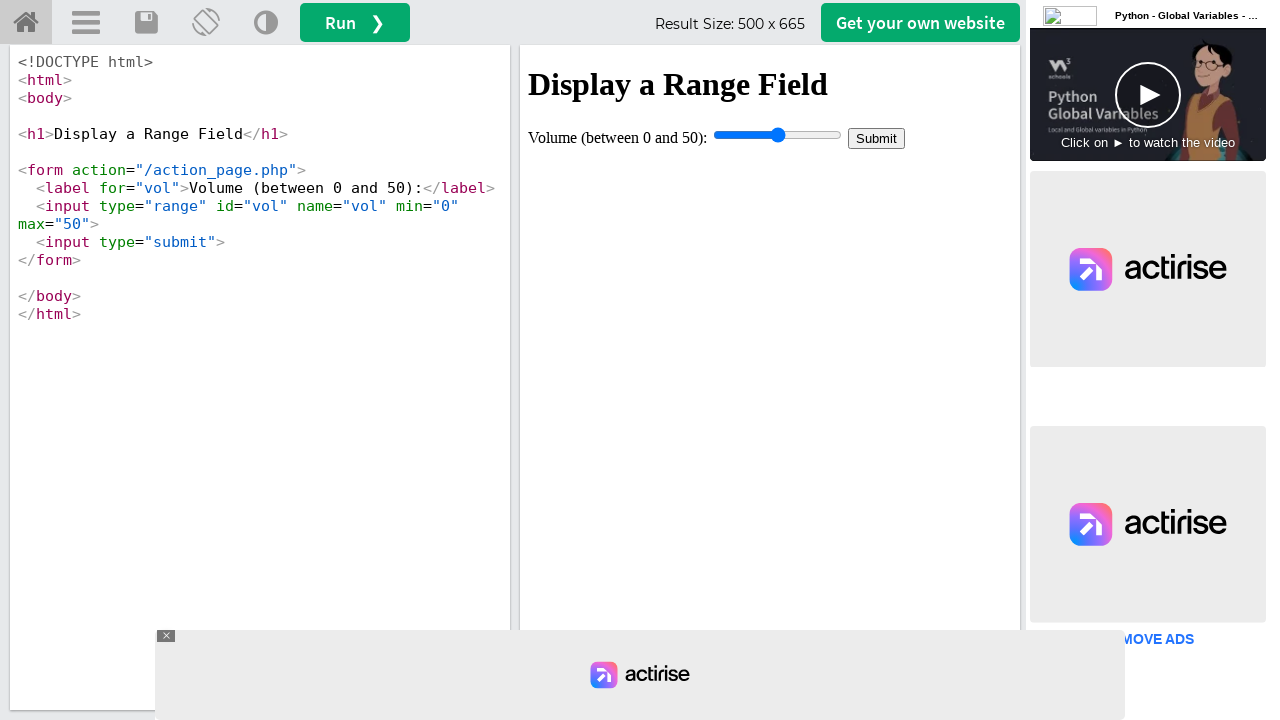

Waited for range input element to be ready
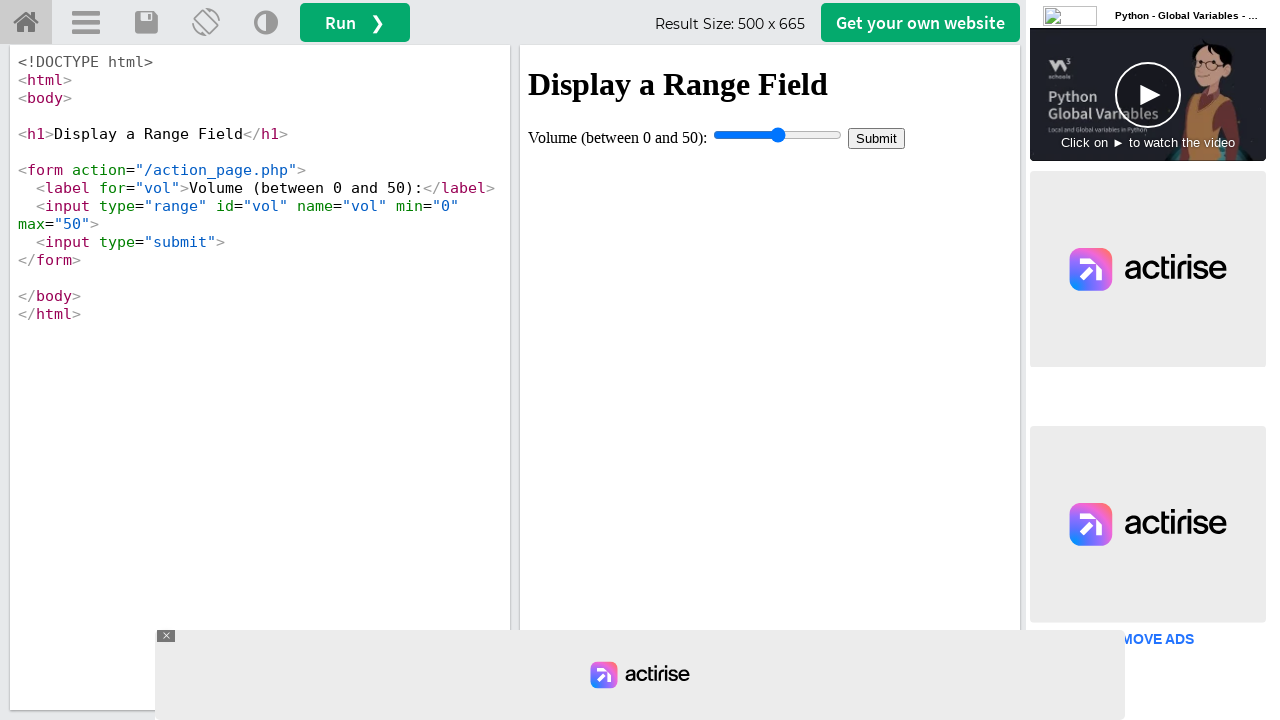

Set range input value to 30 on #iframeResult >> internal:control=enter-frame >> #vol
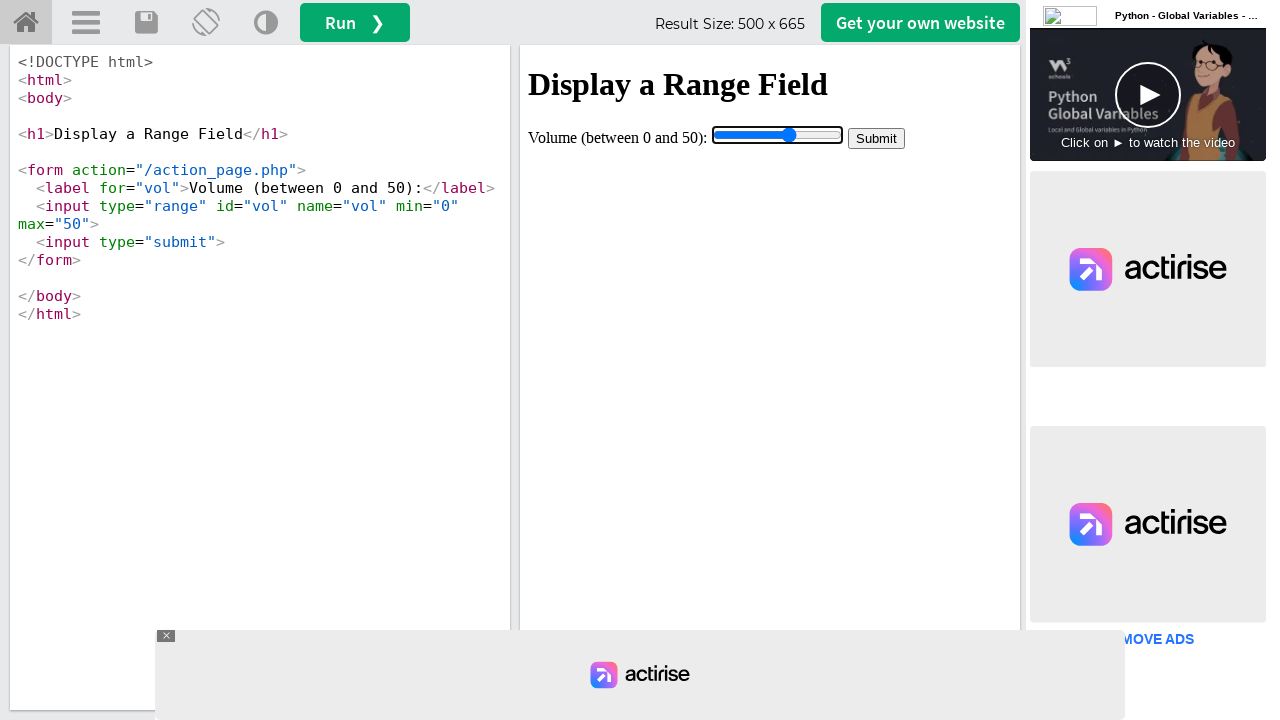

Pressed ArrowRight key to increment range value on #iframeResult >> internal:control=enter-frame >> #vol
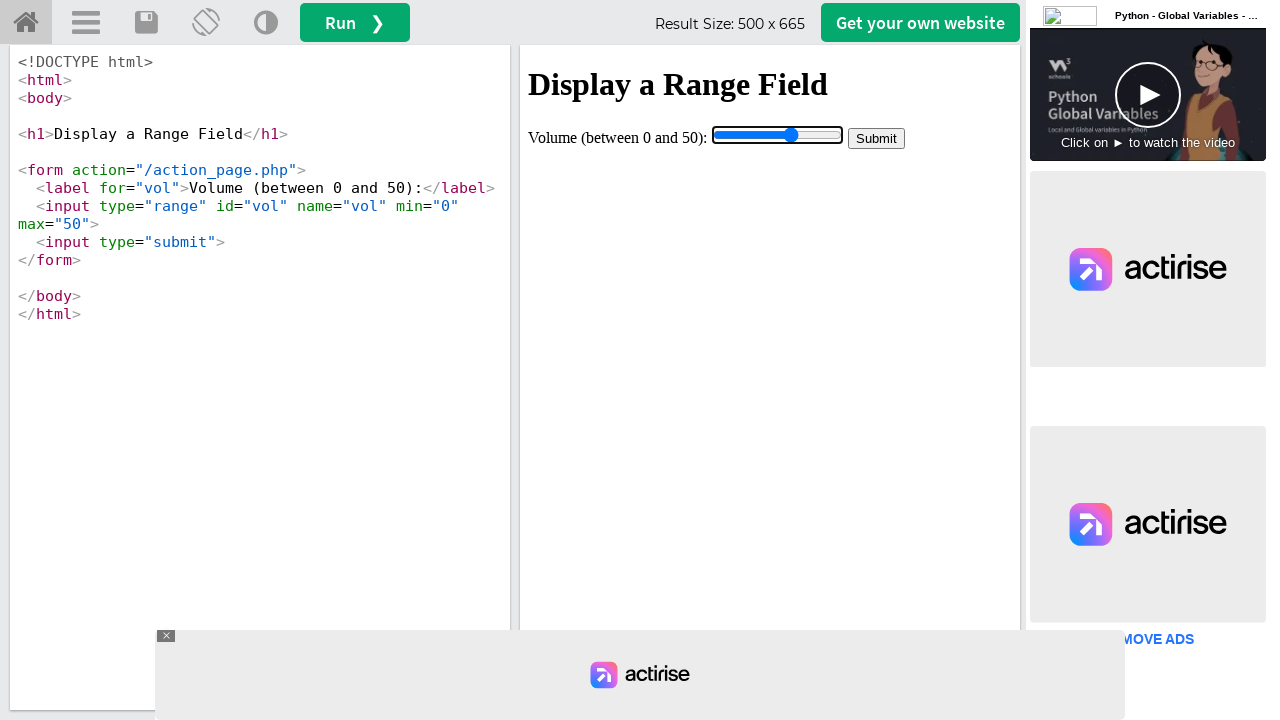

Retrieved current value from range input
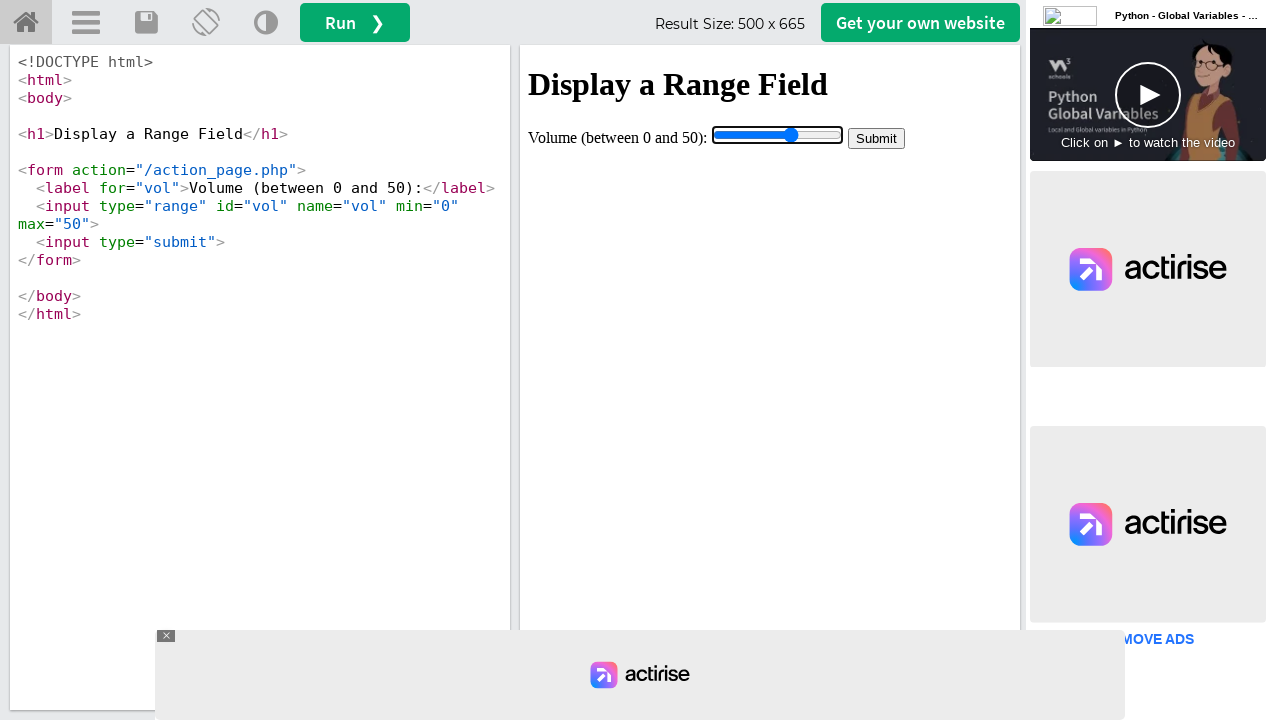

Verified range input value is 31 (assertion passed)
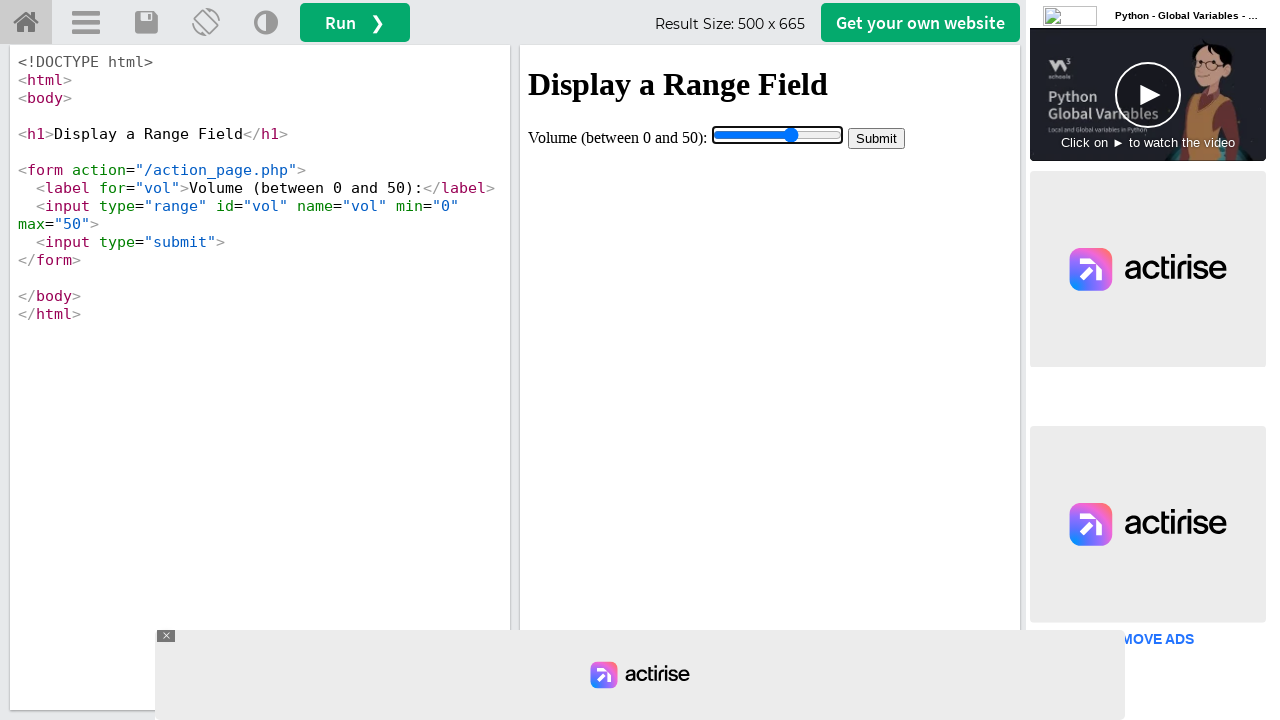

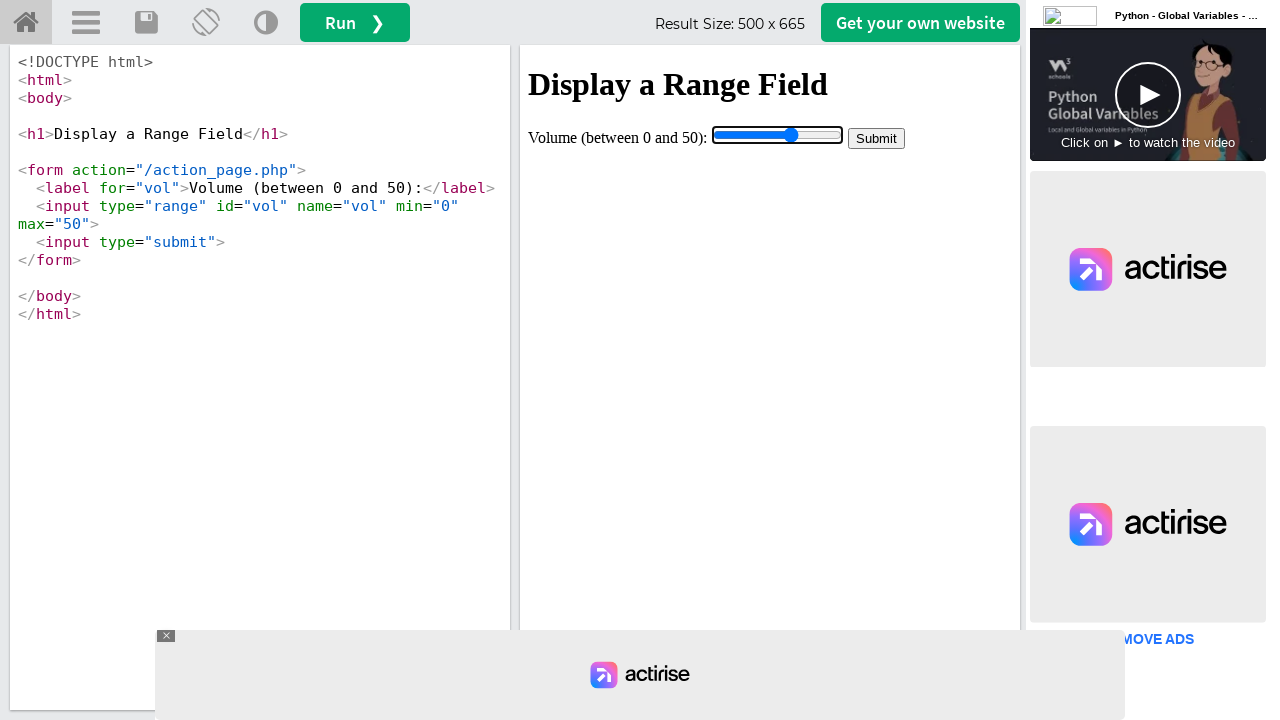